Tests JavaScript prompt alert functionality by clicking a button that triggers a prompt, entering text into the prompt, and accepting it.

Starting URL: https://demoqa.com/alerts

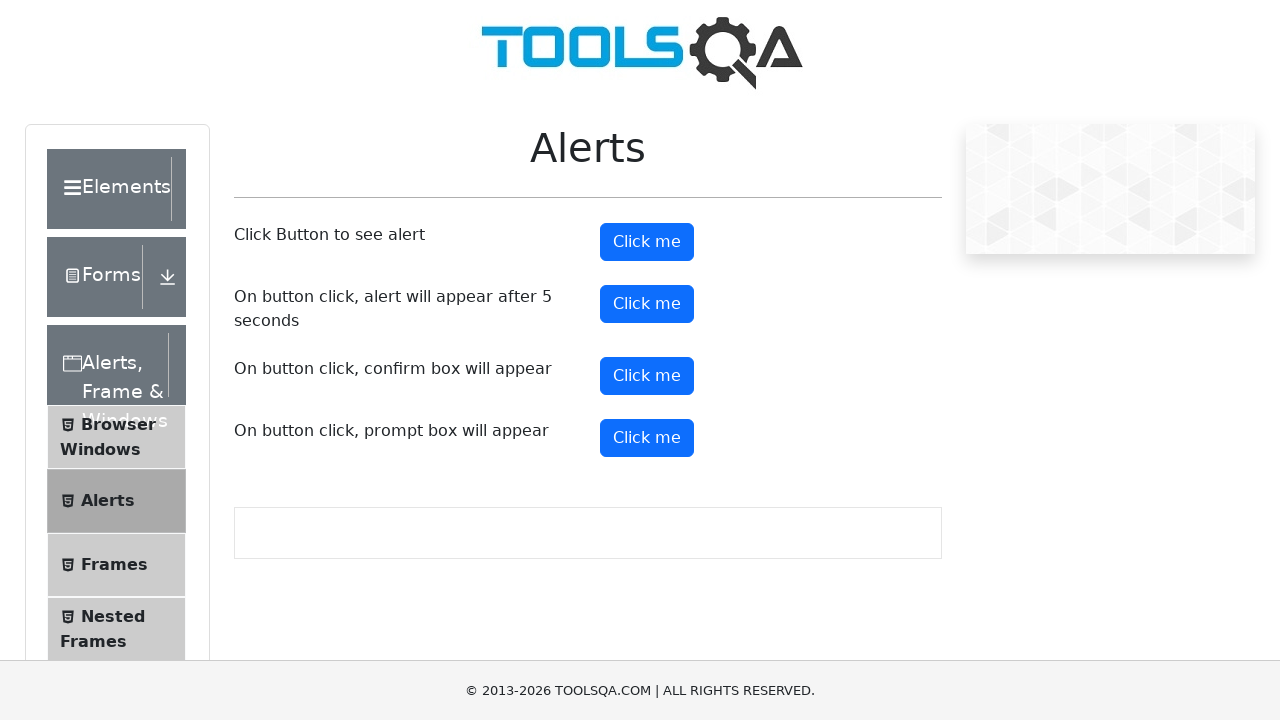

Clicked the prompt button to trigger JavaScript prompt alert at (647, 438) on button#promtButton
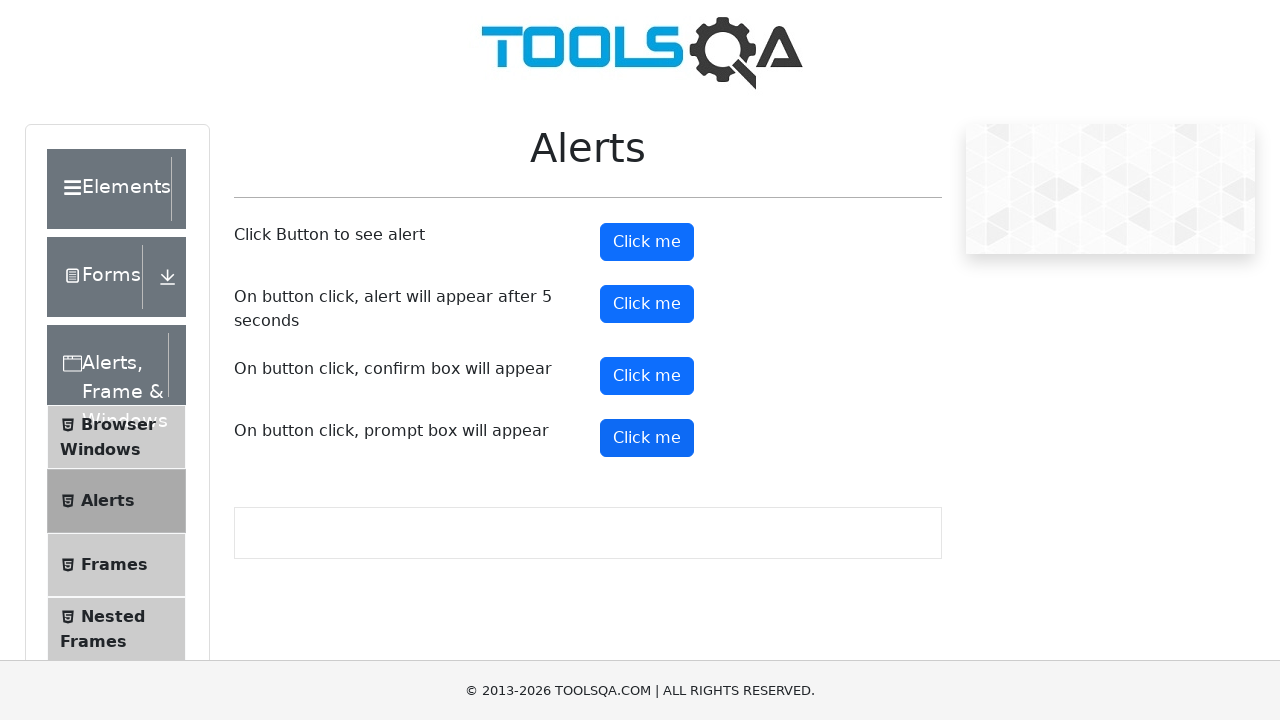

Set up dialog handler to accept prompt with text 'Hey i am Kiran lamani'
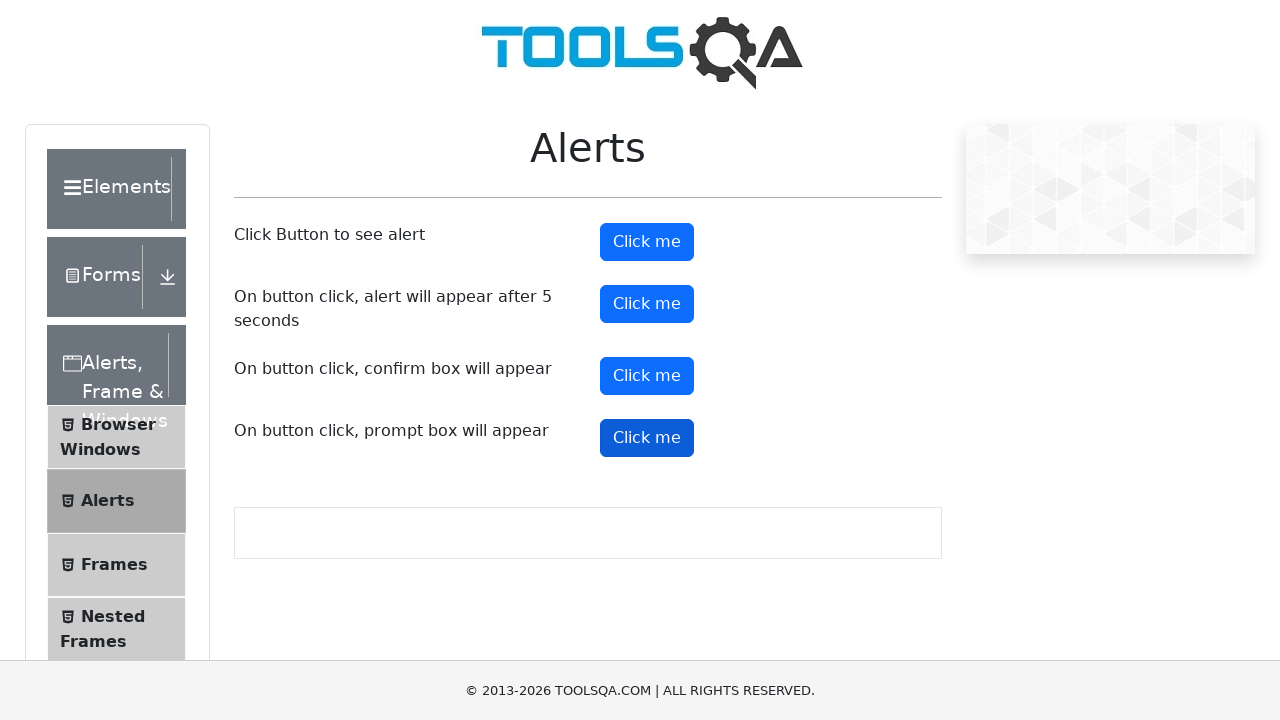

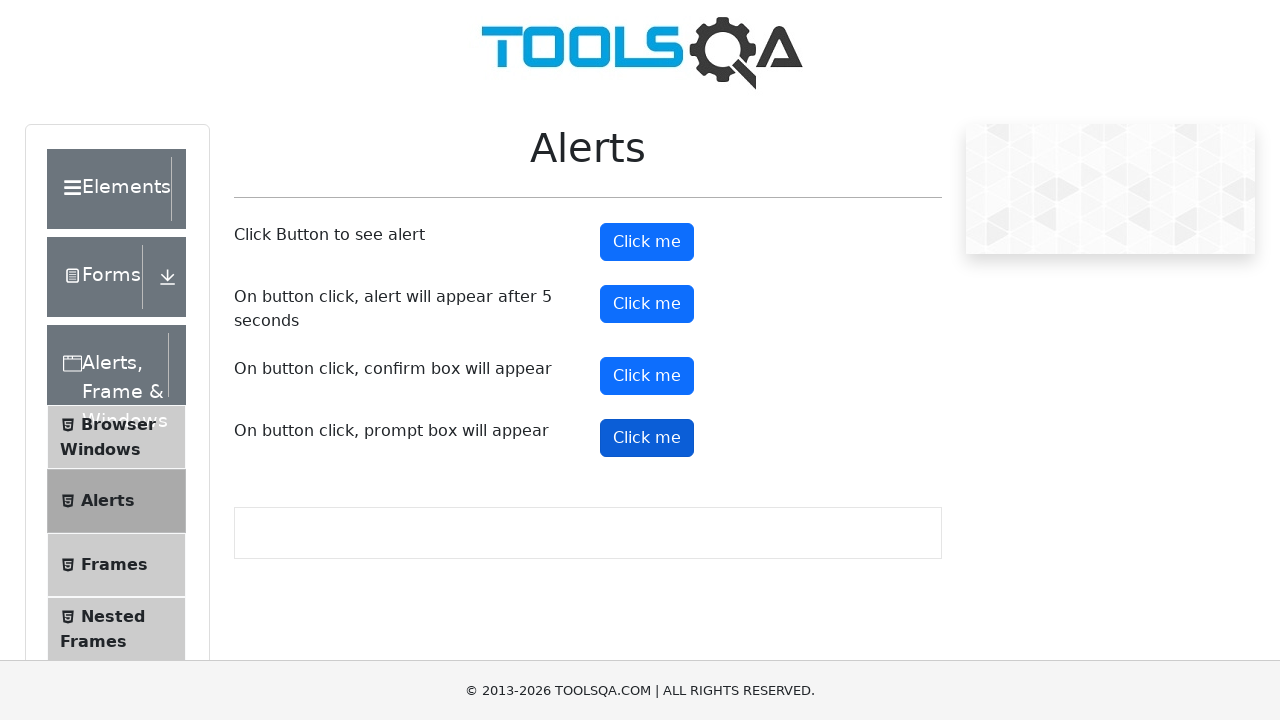